Tests alert functionality by clicking alert button, verifying alert text, and accepting the alert

Starting URL: https://formy-project.herokuapp.com/switch-window

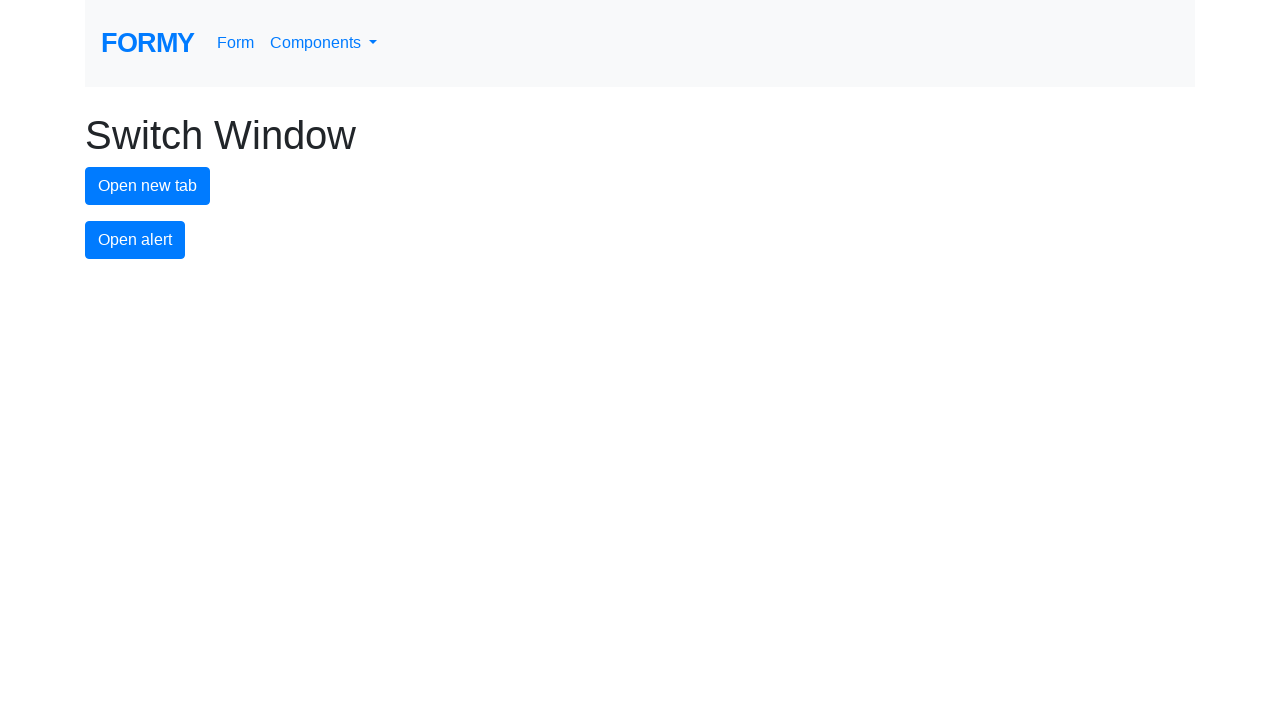

Clicked alert button to trigger alert dialog at (135, 240) on #alert-button
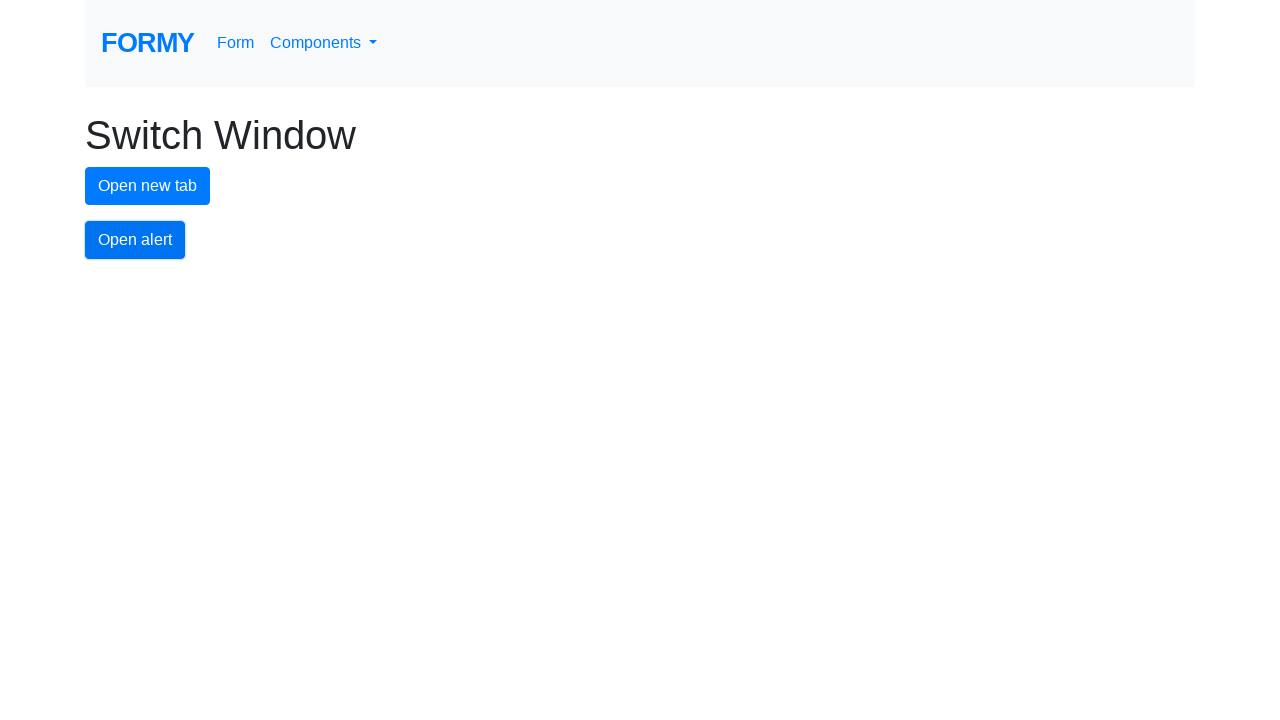

Set up dialog handler to automatically accept alerts
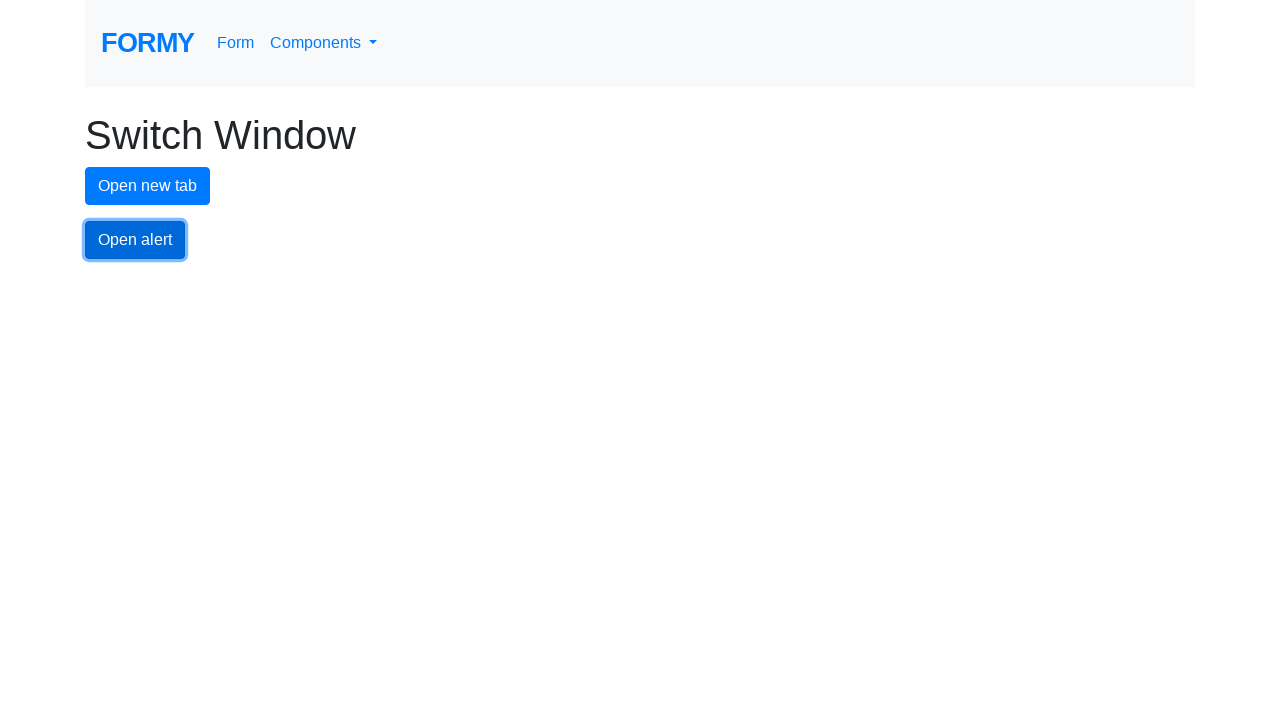

Clicked alert button again to verify alert handling at (135, 240) on #alert-button
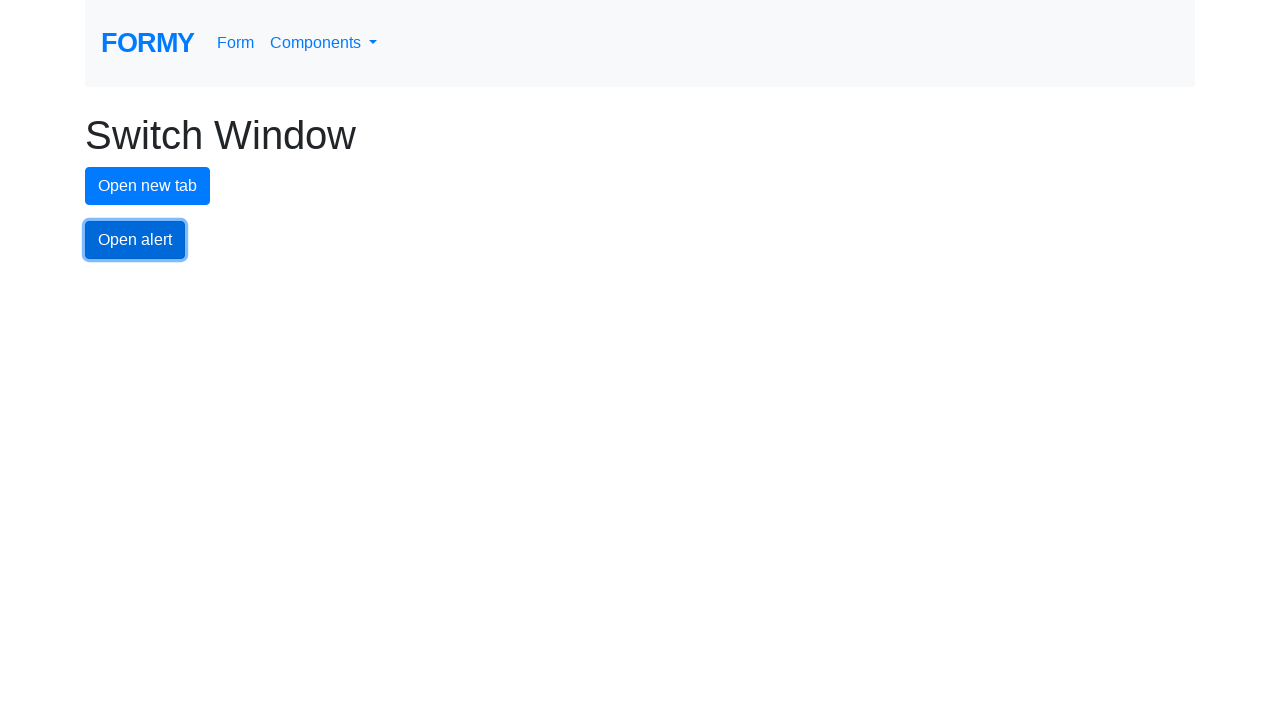

Waited 500ms to ensure alert was handled
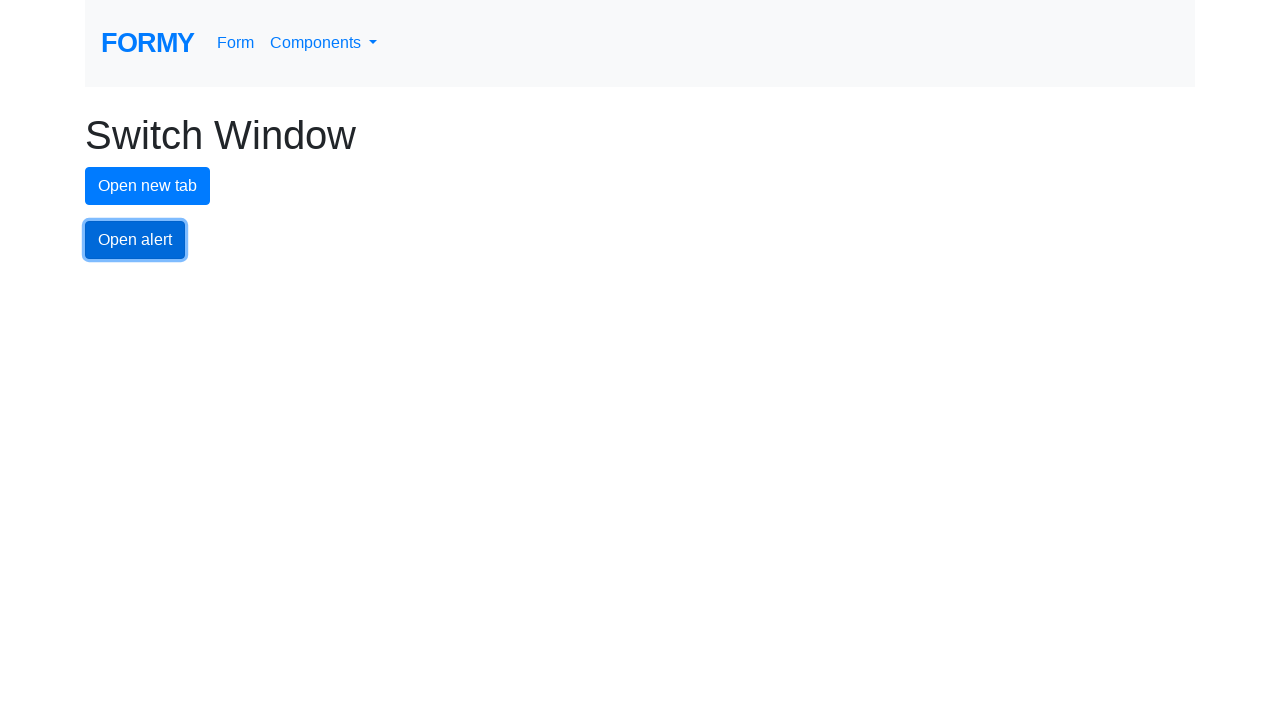

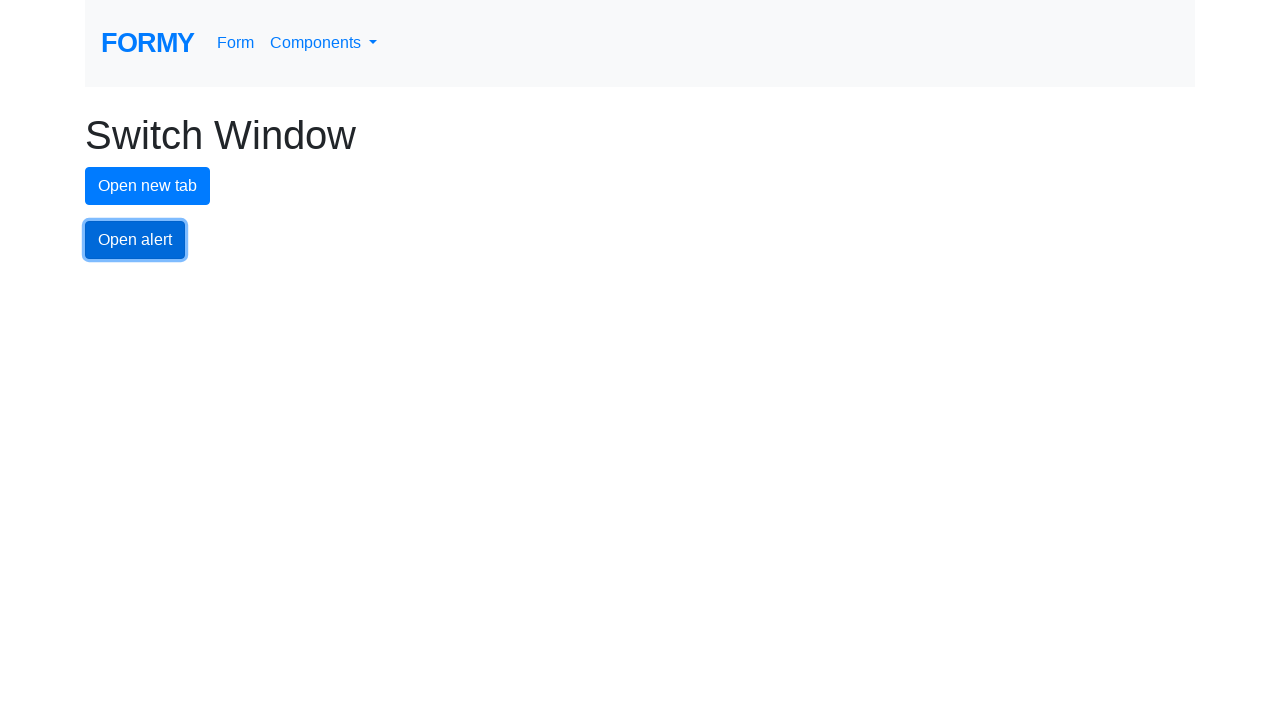